Tests radio button functionality by clicking the Hockey radio button and verifying its selection state, also checks if the Green radio button is enabled

Starting URL: https://practice.cydeo.com/radio_buttons

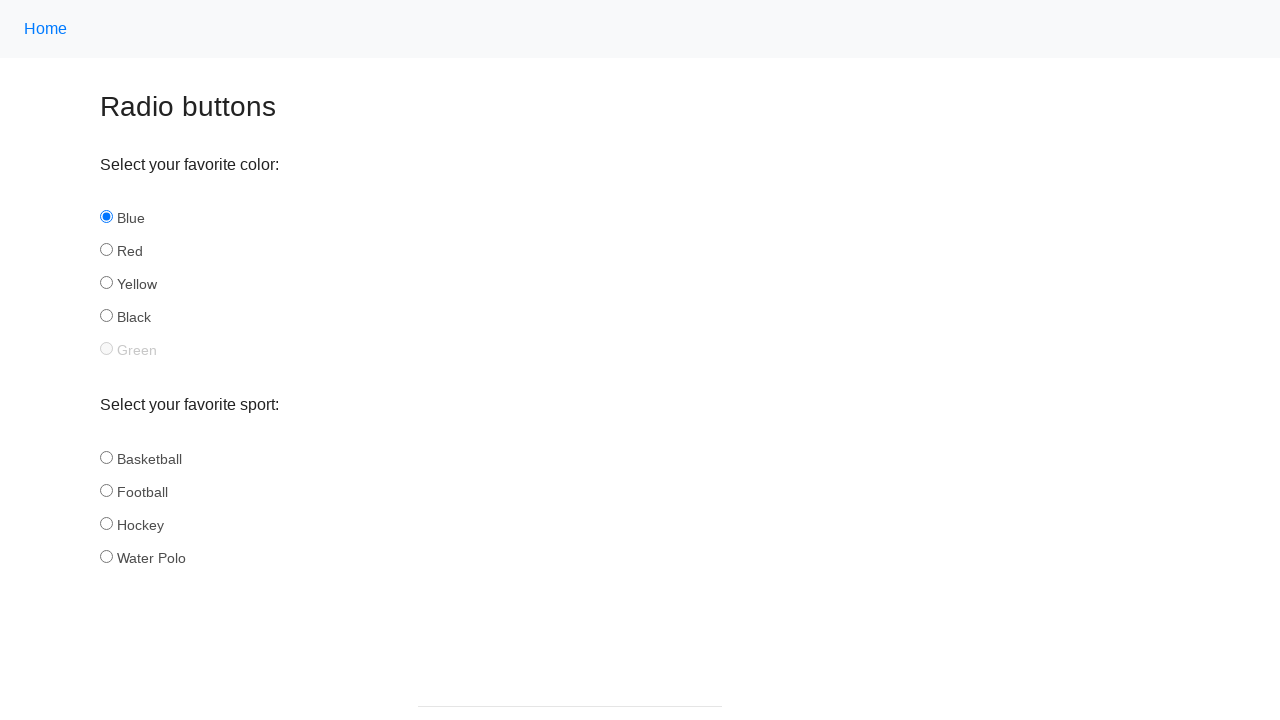

Clicked the Hockey radio button at (106, 523) on input#hockey
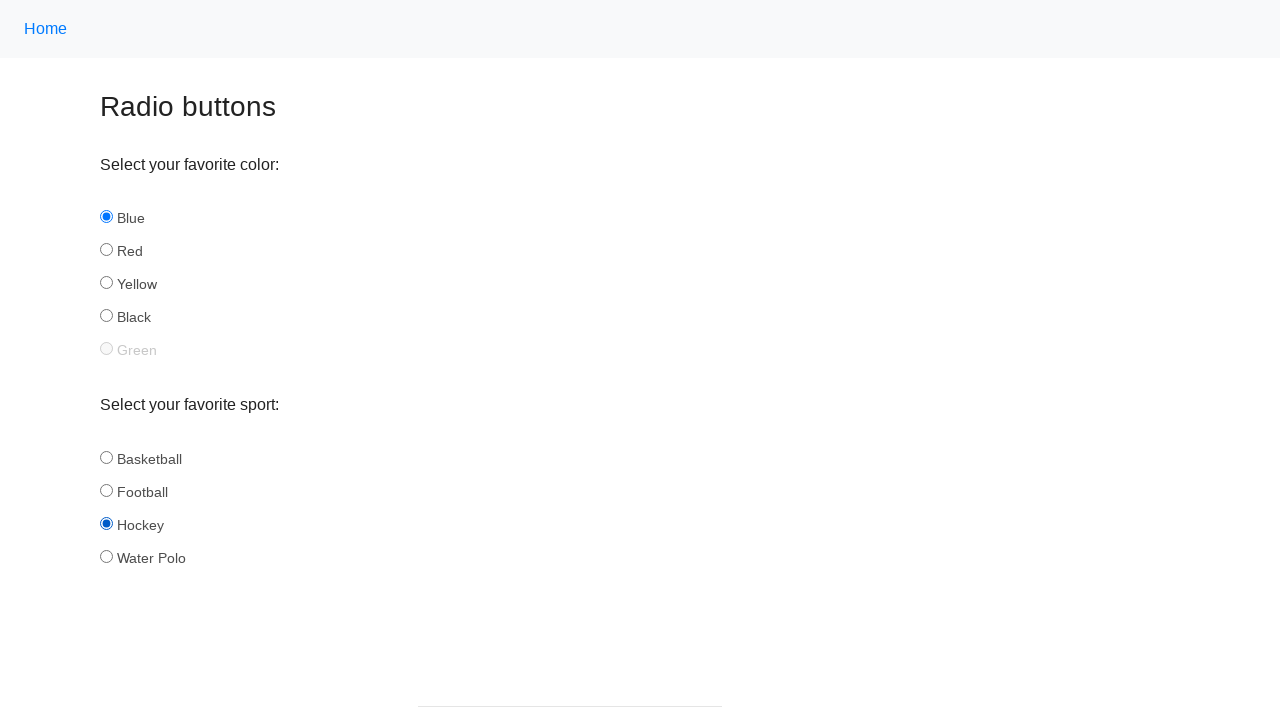

Located the Hockey radio button element
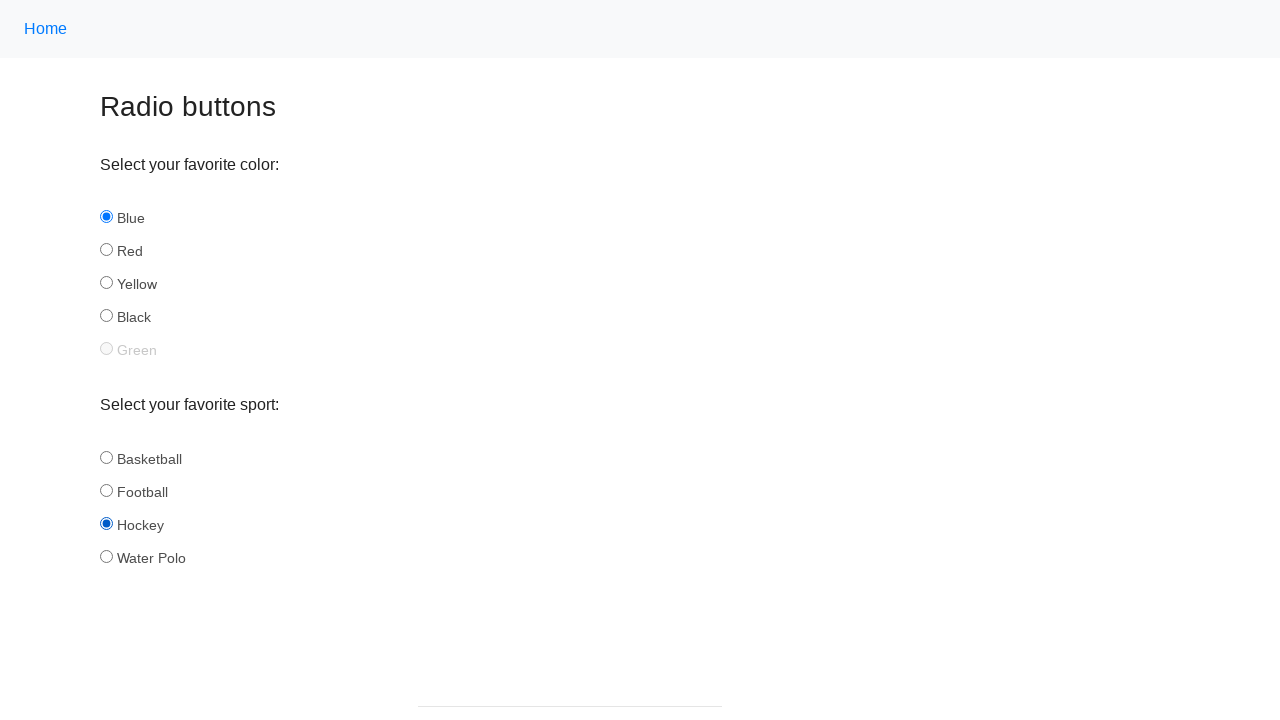

Verified that Hockey radio button is checked
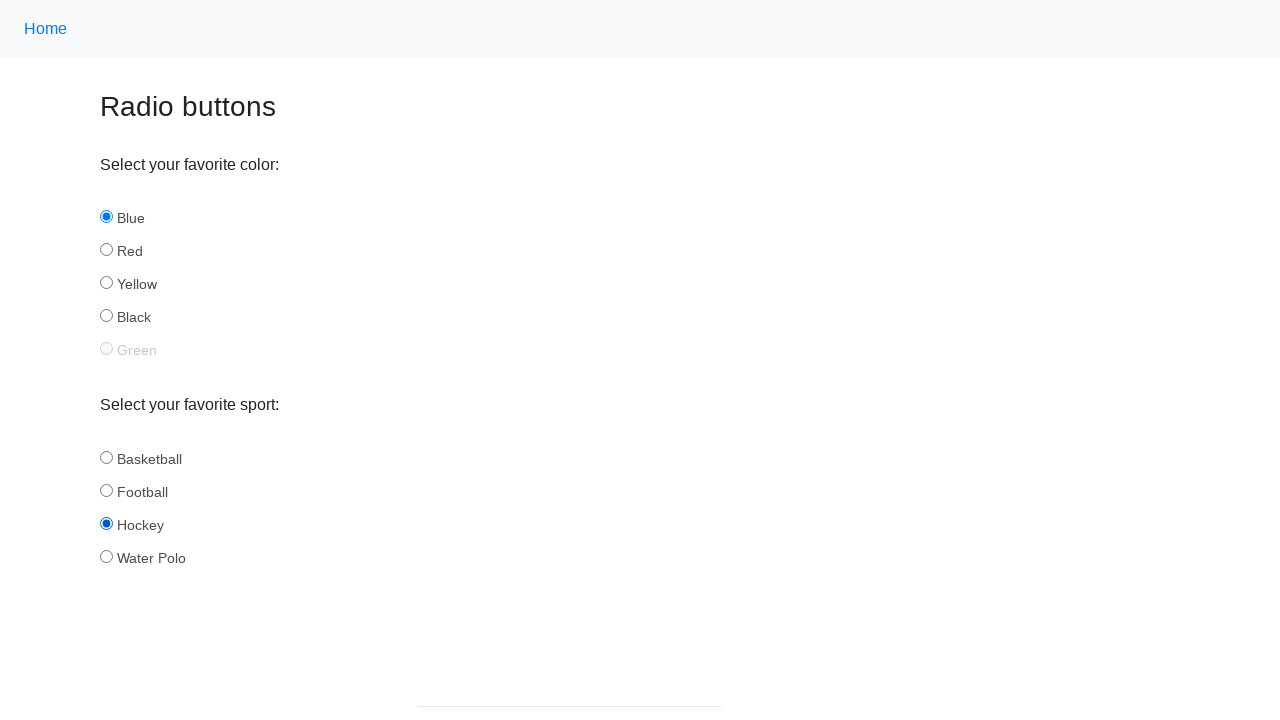

Located the Green radio button element
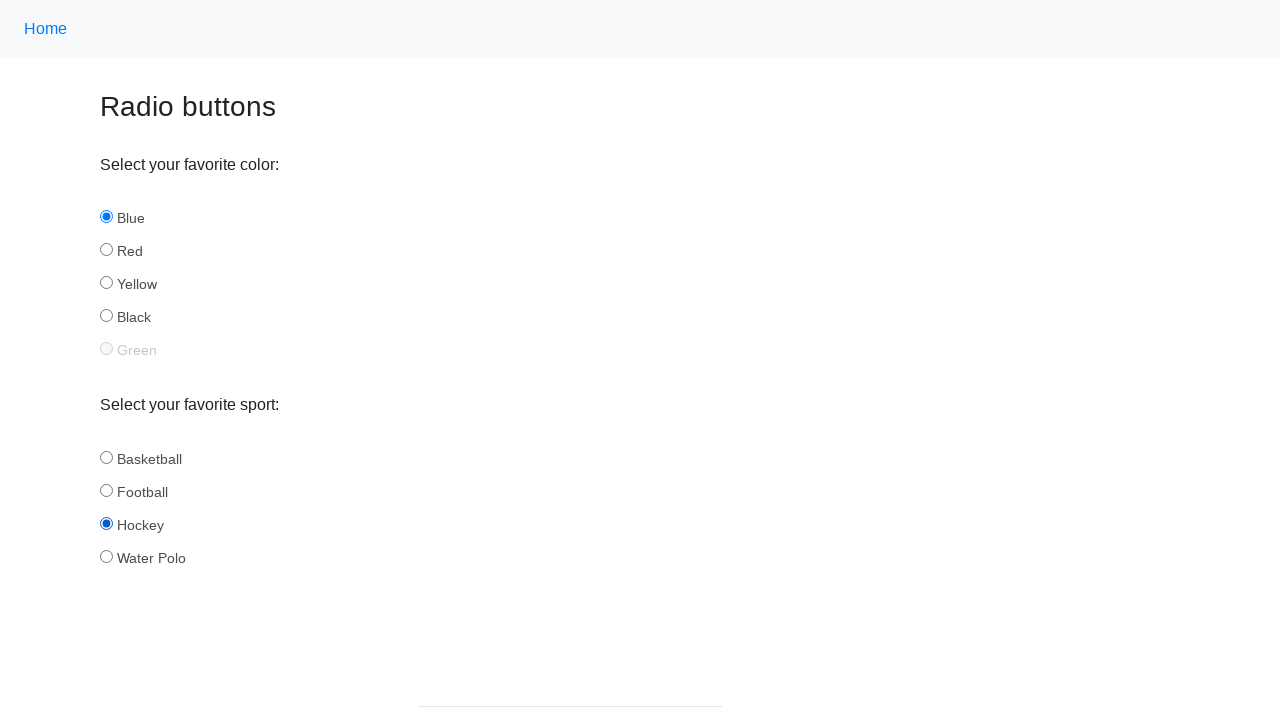

Checked if Green radio button is enabled
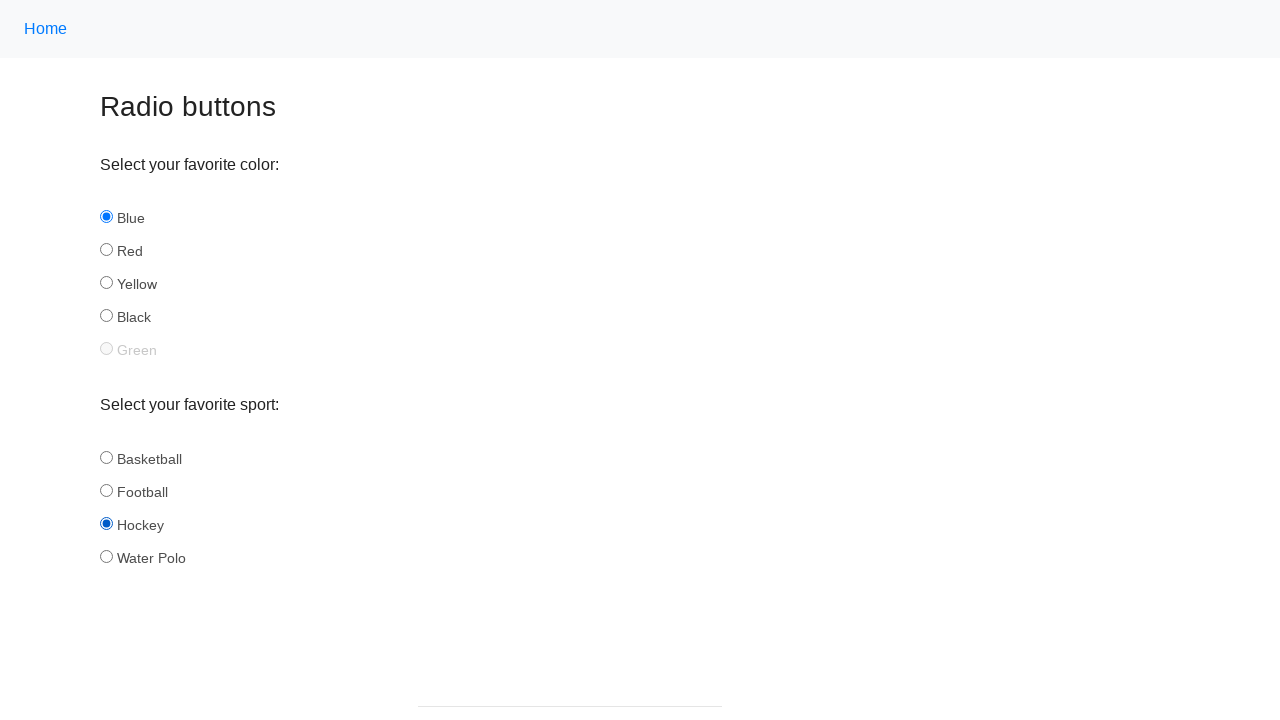

Printed Green radio button enabled status: False
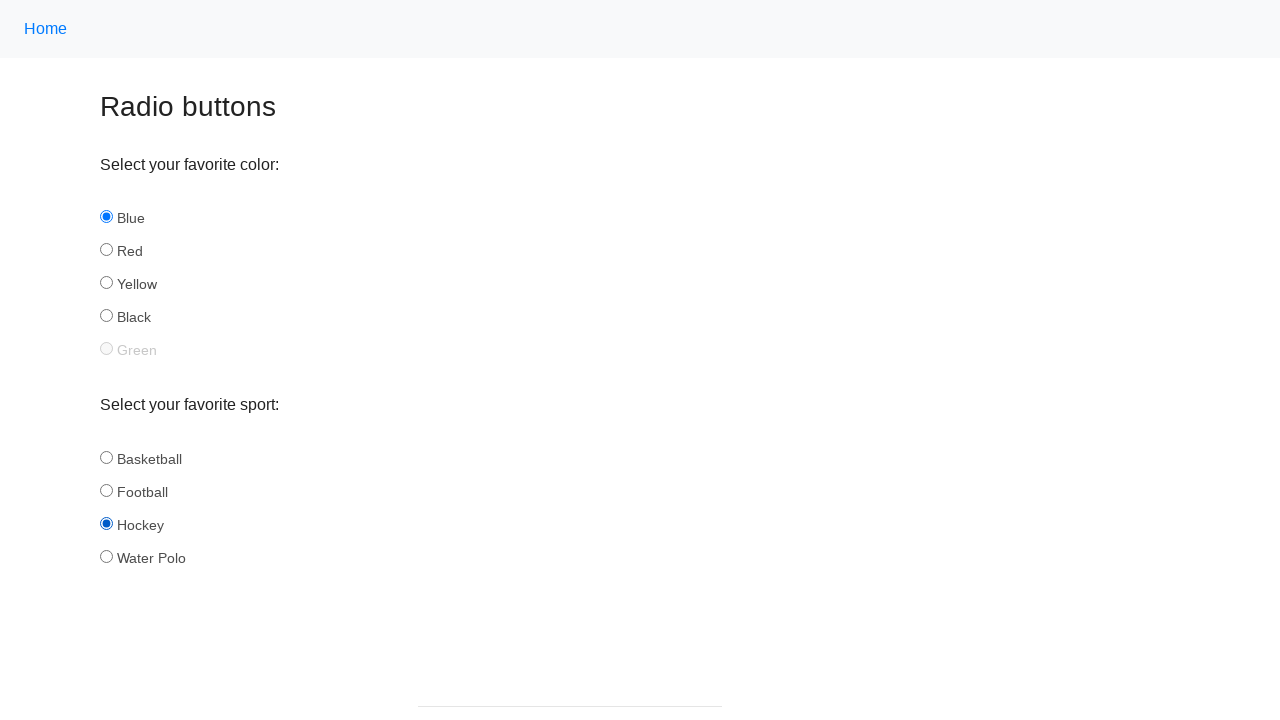

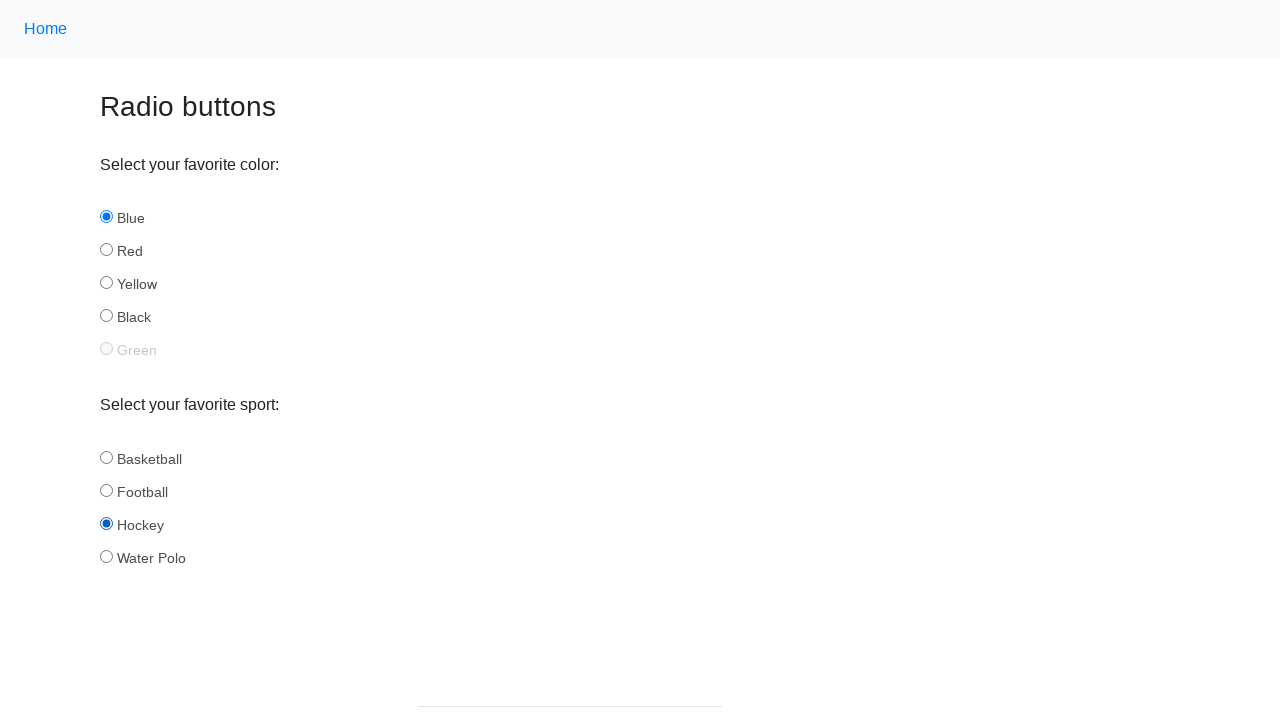